Tests radio button and checkbox selection states by clicking and verifying selection status

Starting URL: https://automationfc.github.io/basic-form/index.html

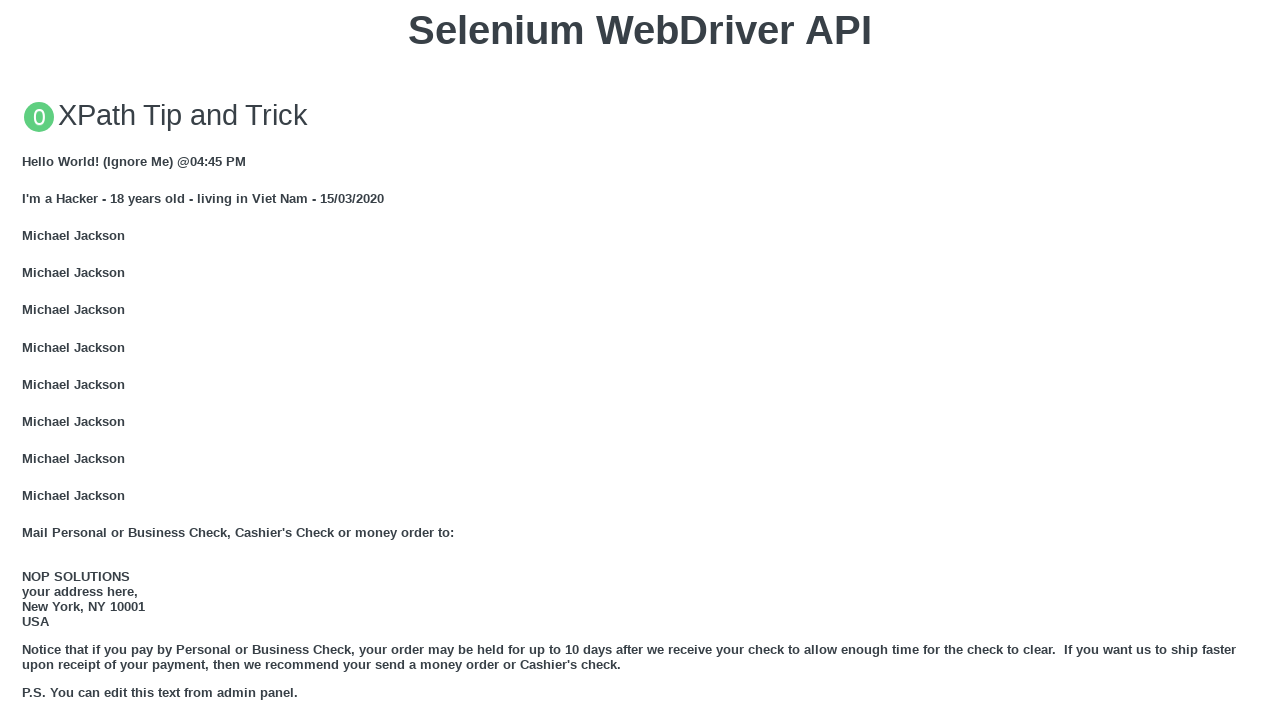

Clicked 'Under 18' radio button at (28, 360) on #under_18
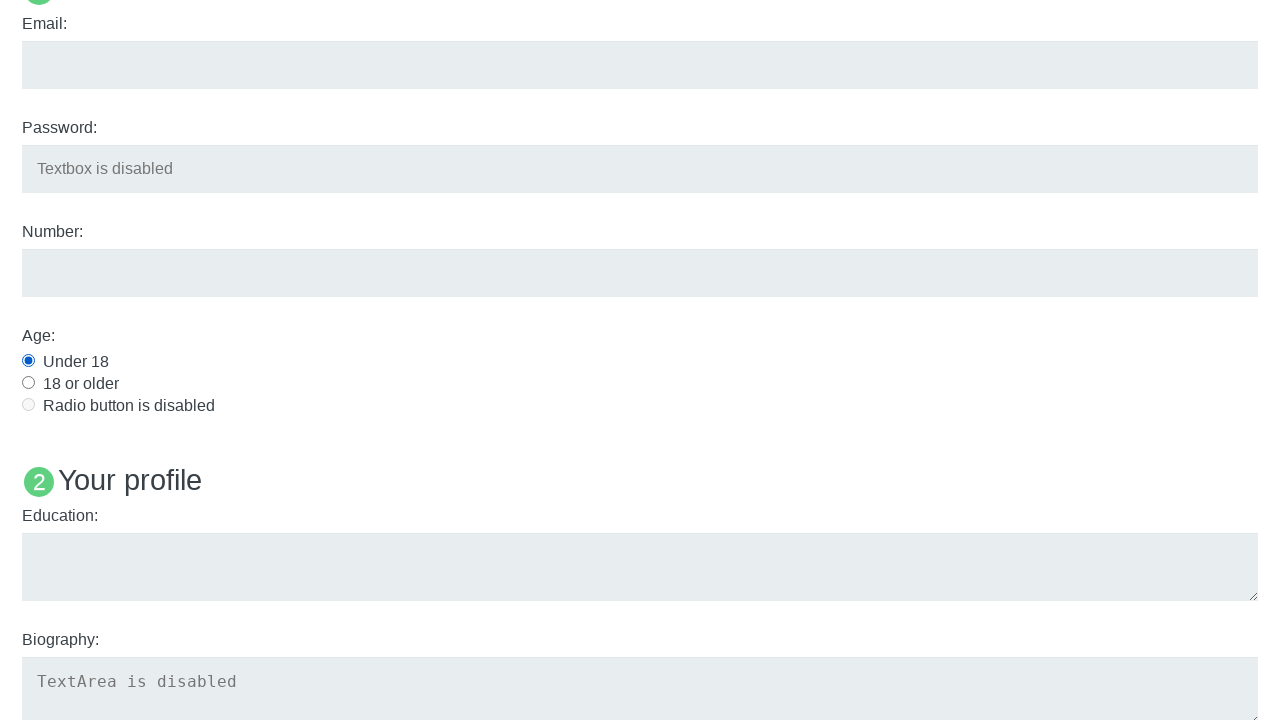

Clicked Java checkbox to select it at (28, 361) on #java
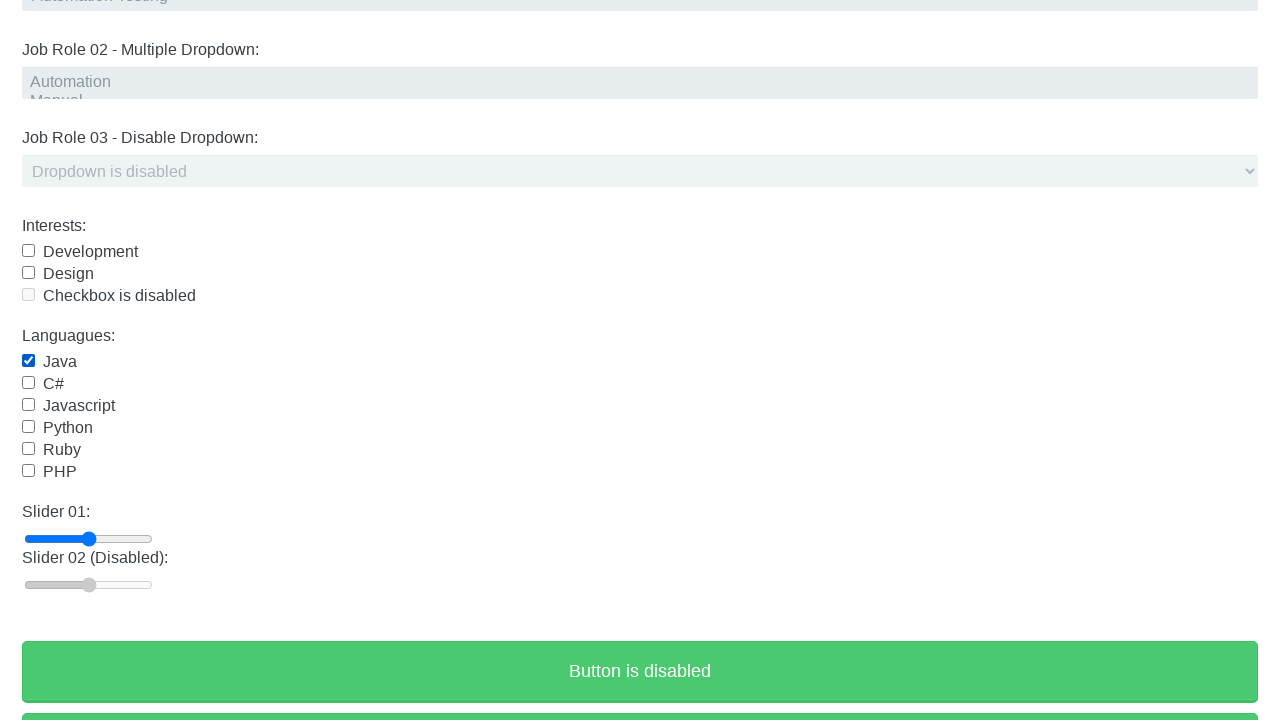

Clicked Java checkbox again to deselect it at (28, 361) on #java
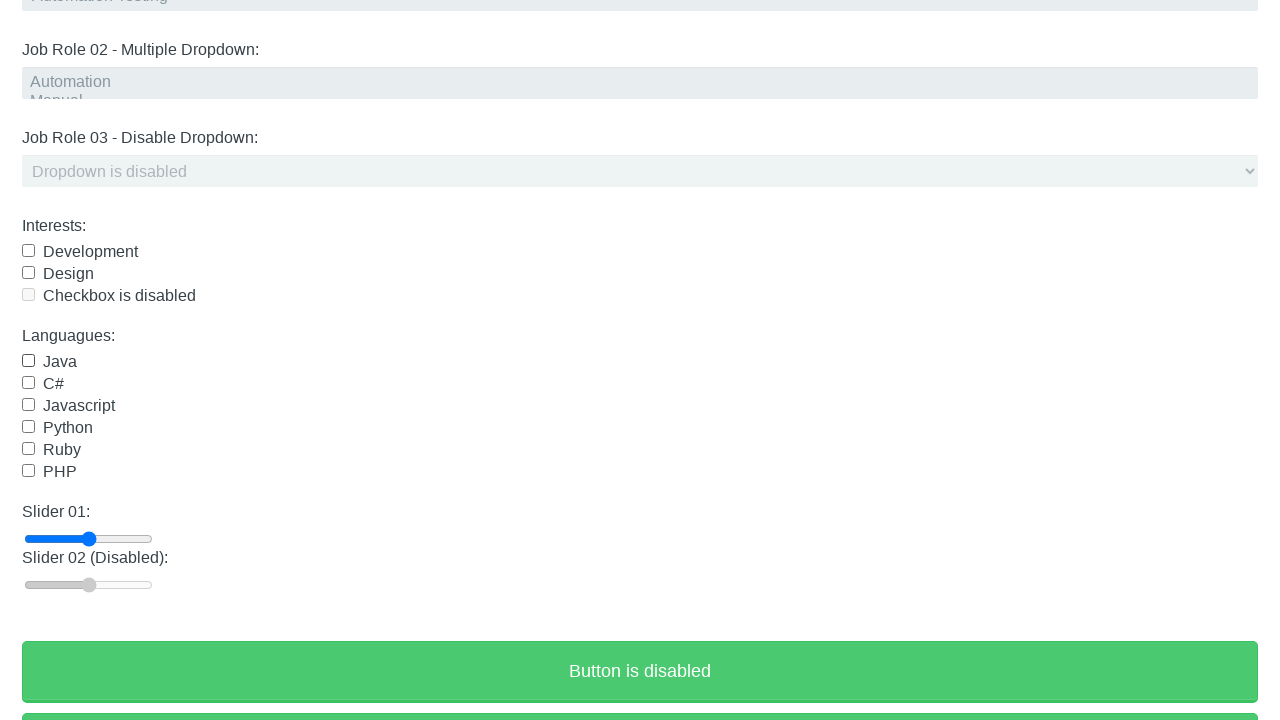

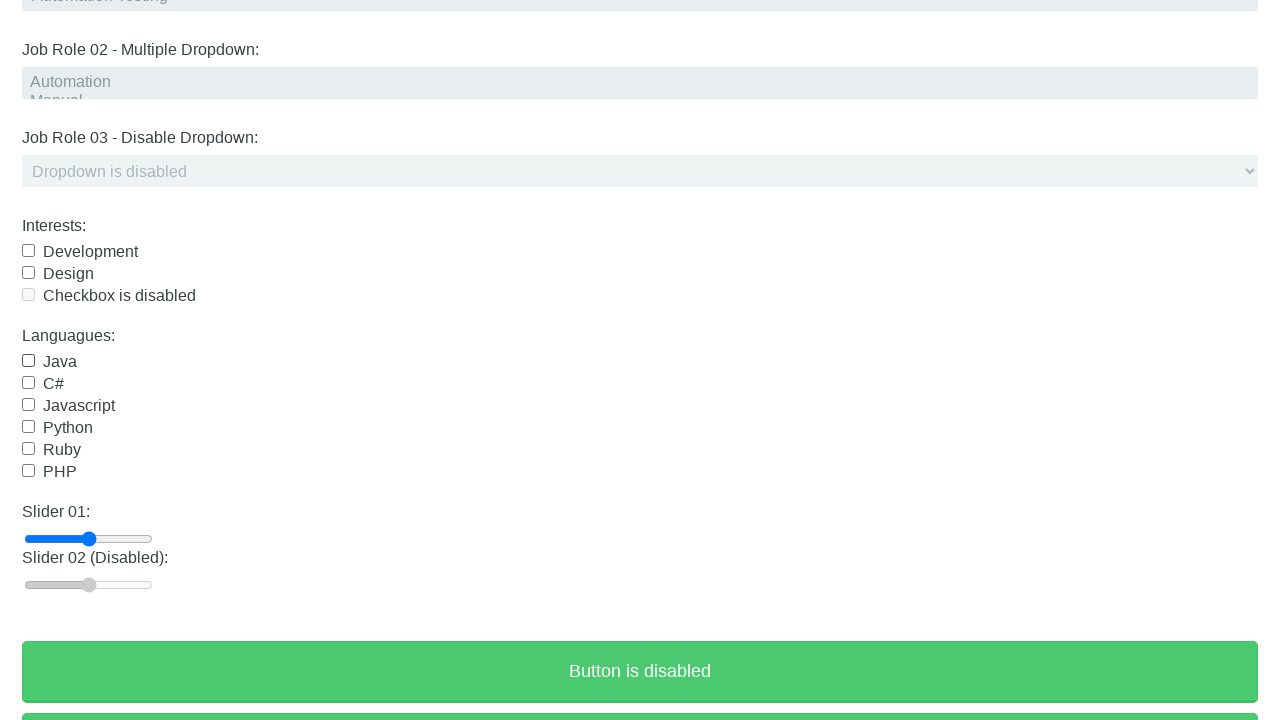